Navigates to NextBaseCRM login page and verifies that the "Log In" button has the expected text value "Log In".

Starting URL: https://login1.nextbasecrm.com/

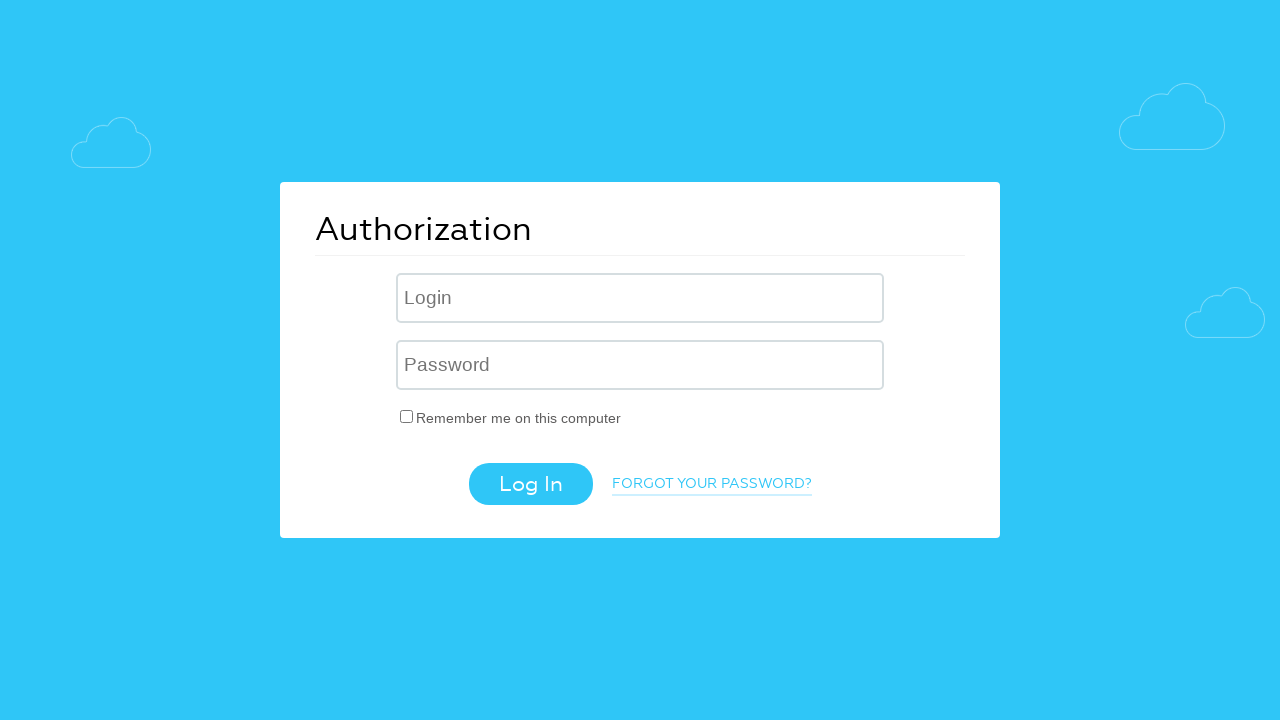

Waited for Log In button to become visible
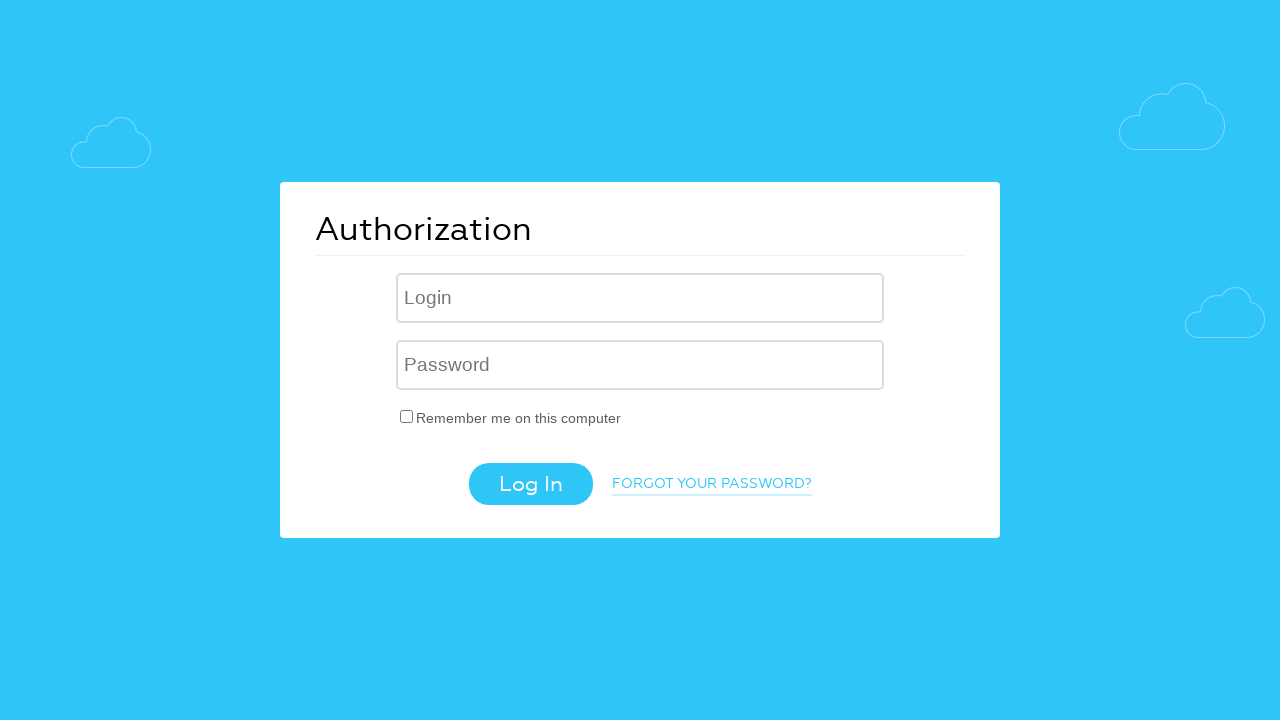

Retrieved Log In button's value attribute: 'Log In'
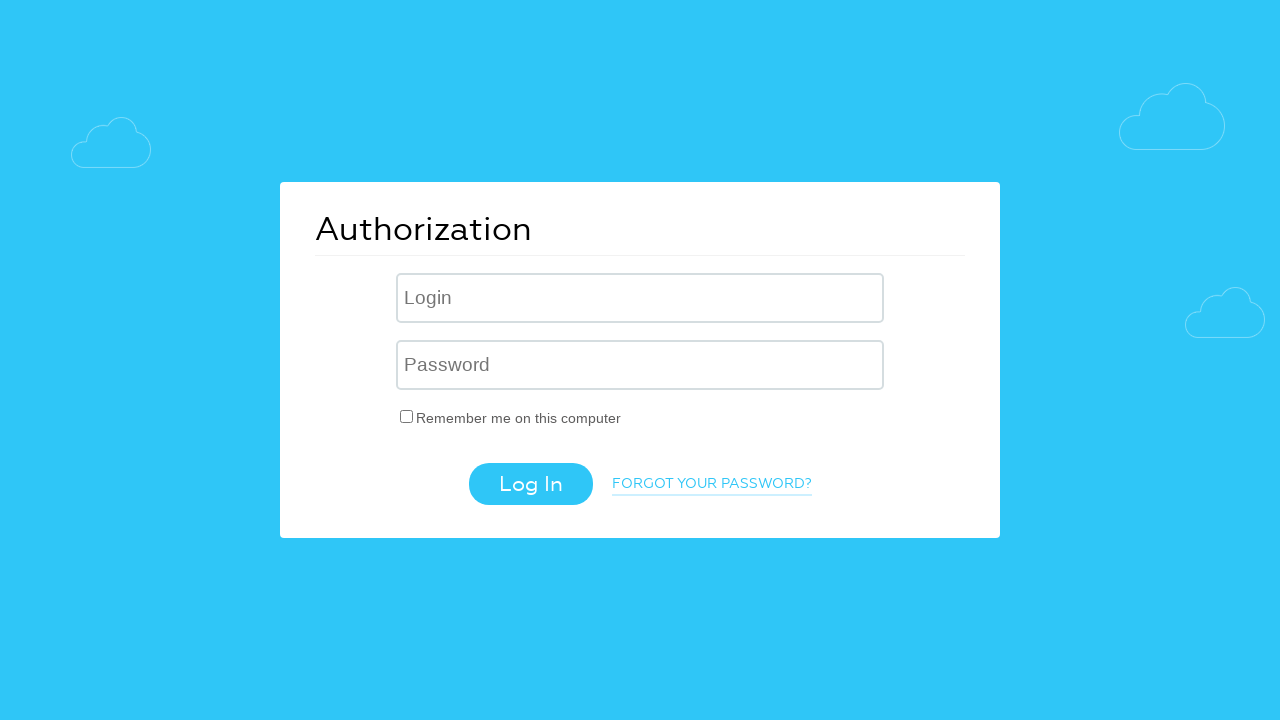

Verified Log In button text matches expected value 'Log In'
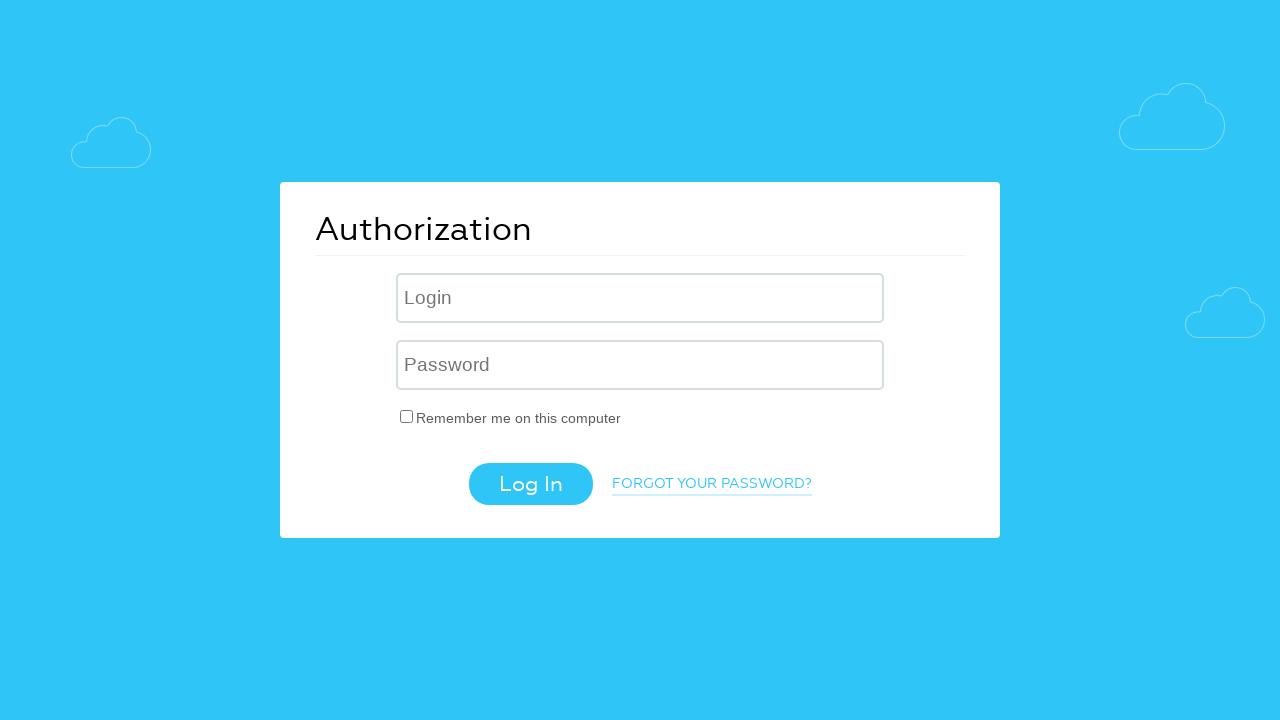

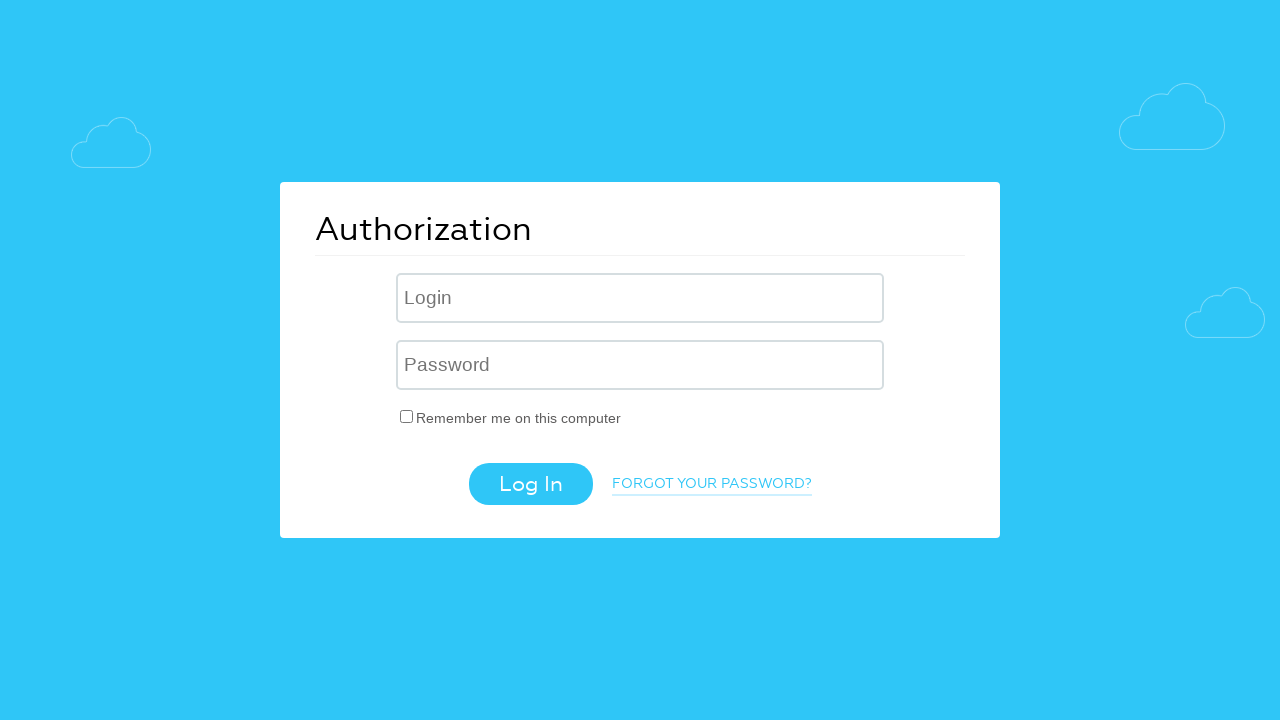